Tests sorting the Due column in ascending order by clicking the column header and verifying the values are sorted correctly using CSS pseudo-class selectors.

Starting URL: http://the-internet.herokuapp.com/tables

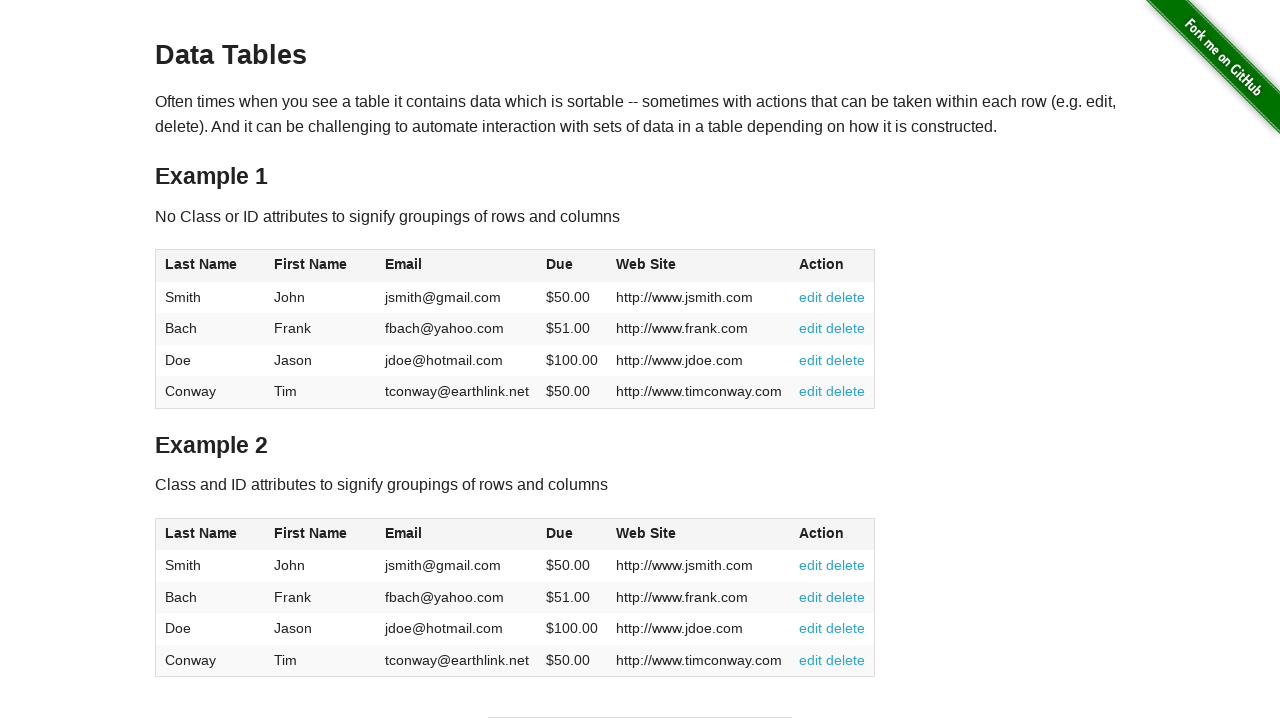

Clicked Due column header (4th column) to sort in ascending order at (572, 266) on #table1 thead tr th:nth-child(4)
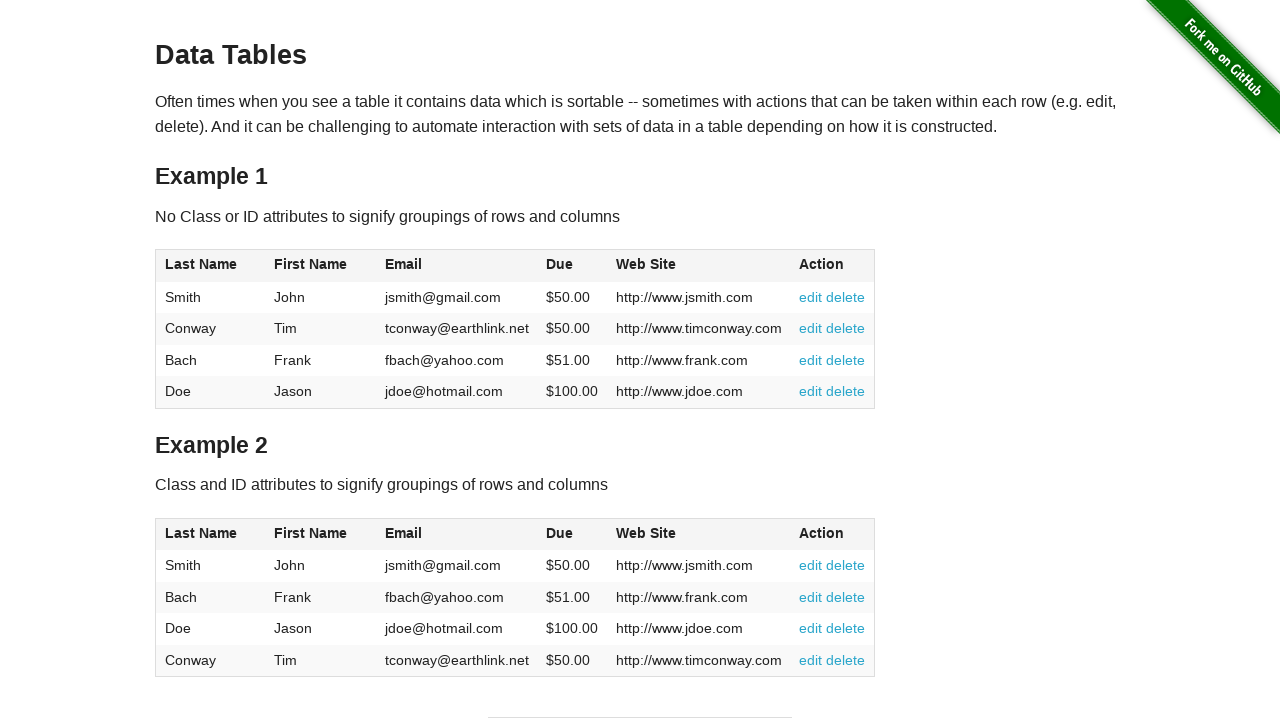

Waited for table body to load and Due column cells to be ready
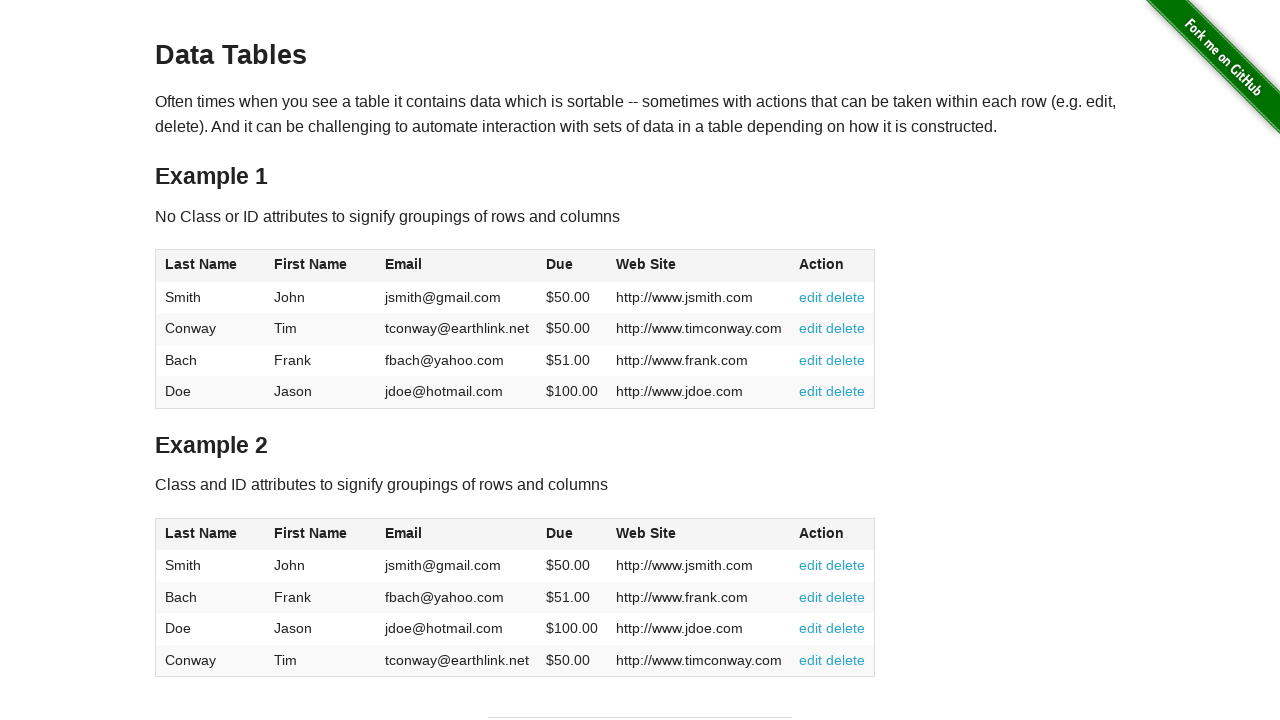

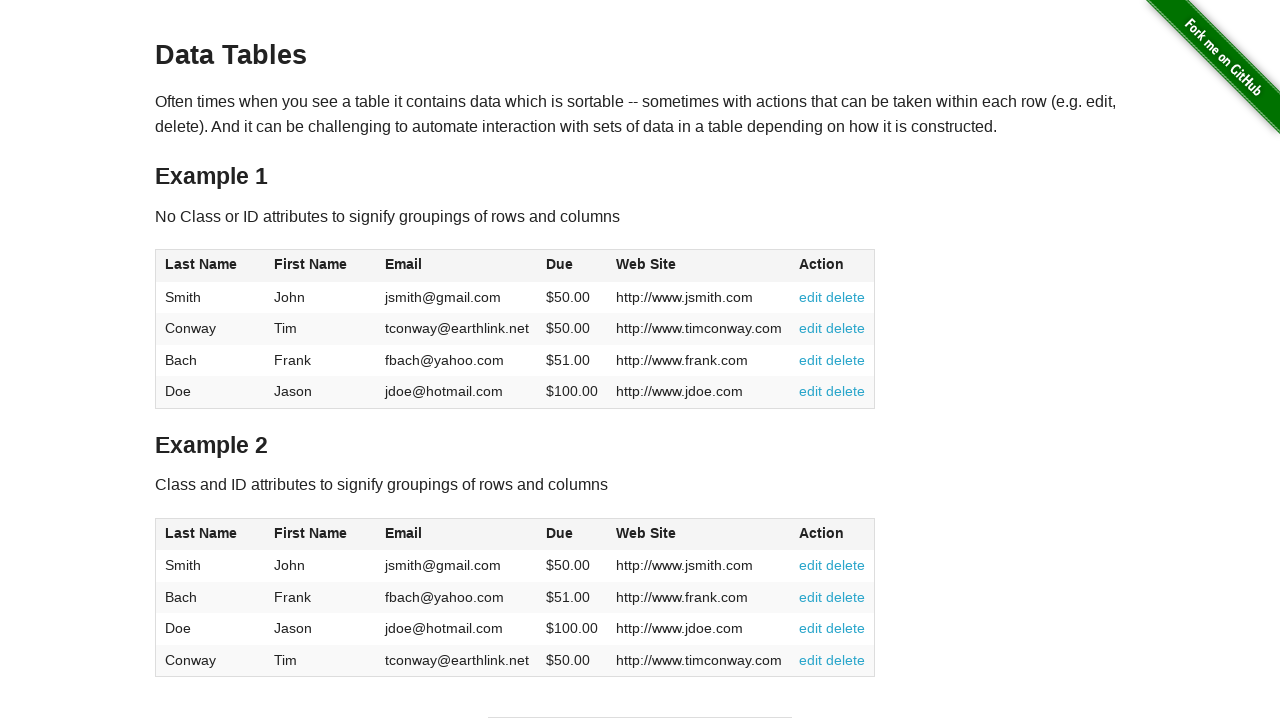